Tests page scrolling functionality by scrolling down 500 pixels and then scrolling back up 500 pixels on the Selenium website

Starting URL: https://www.selenium.dev/

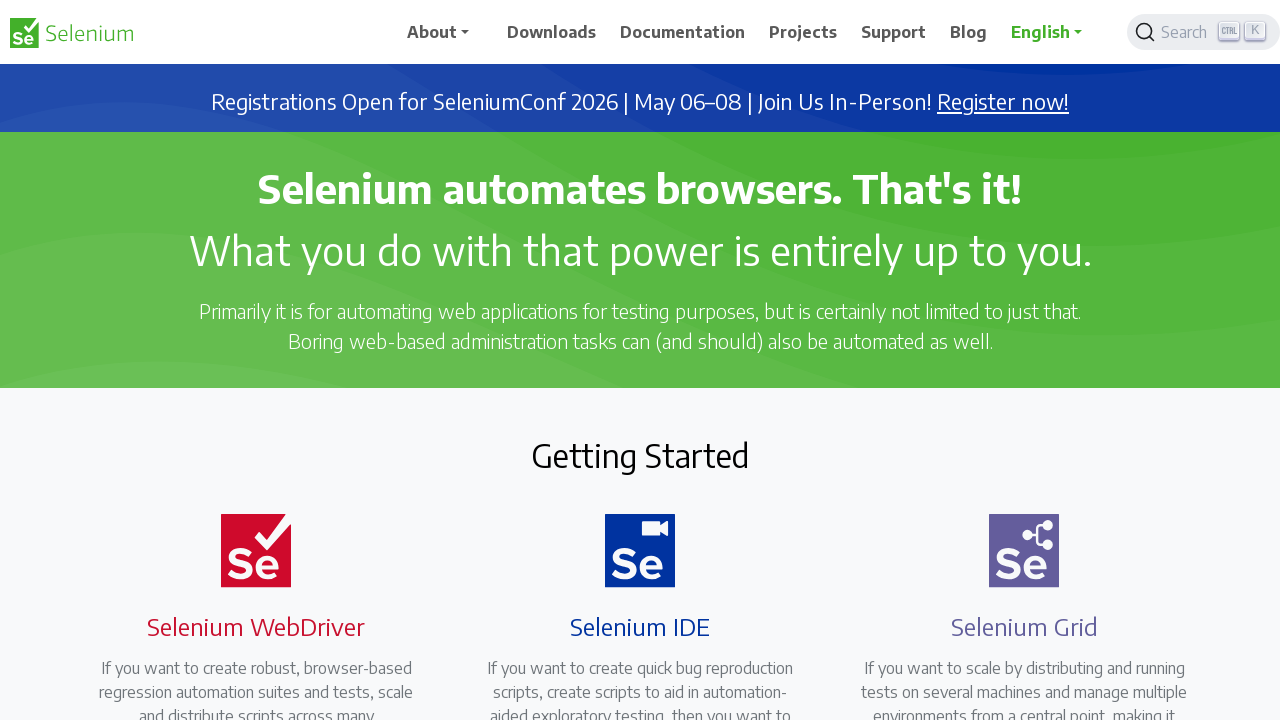

Scrolled down 500 pixels on the Selenium website
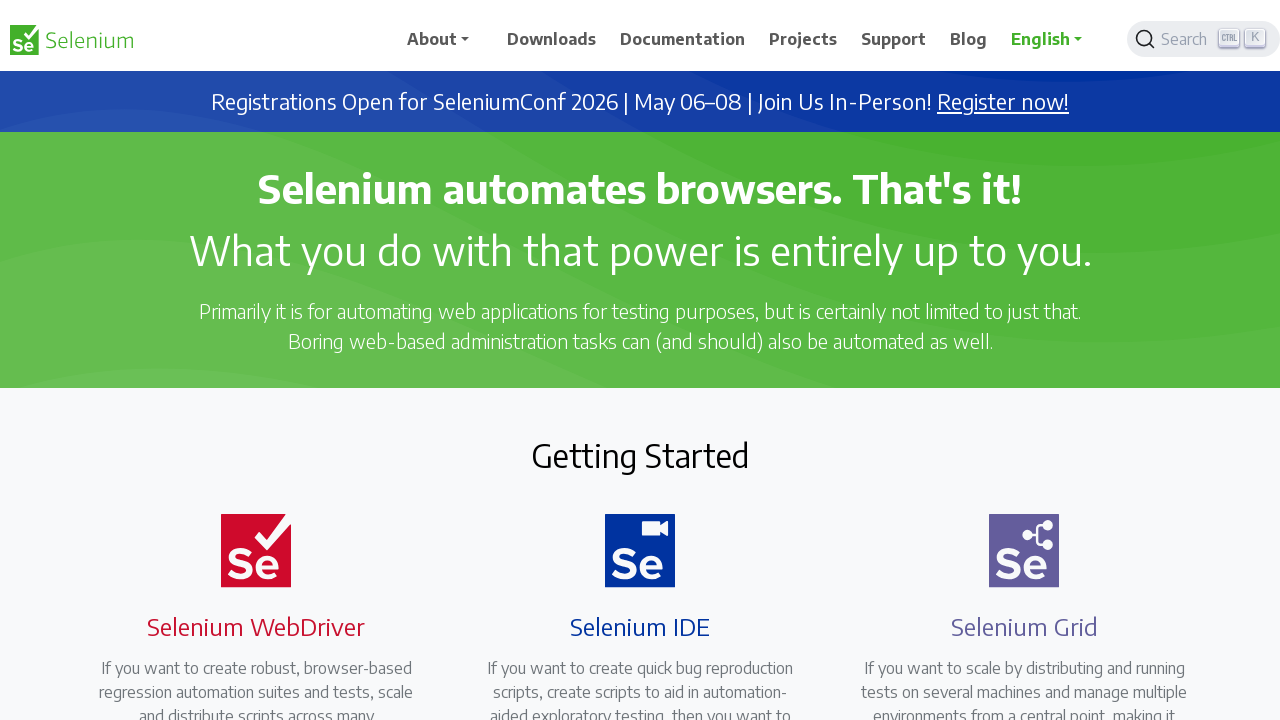

Waited 2 seconds to observe the scroll
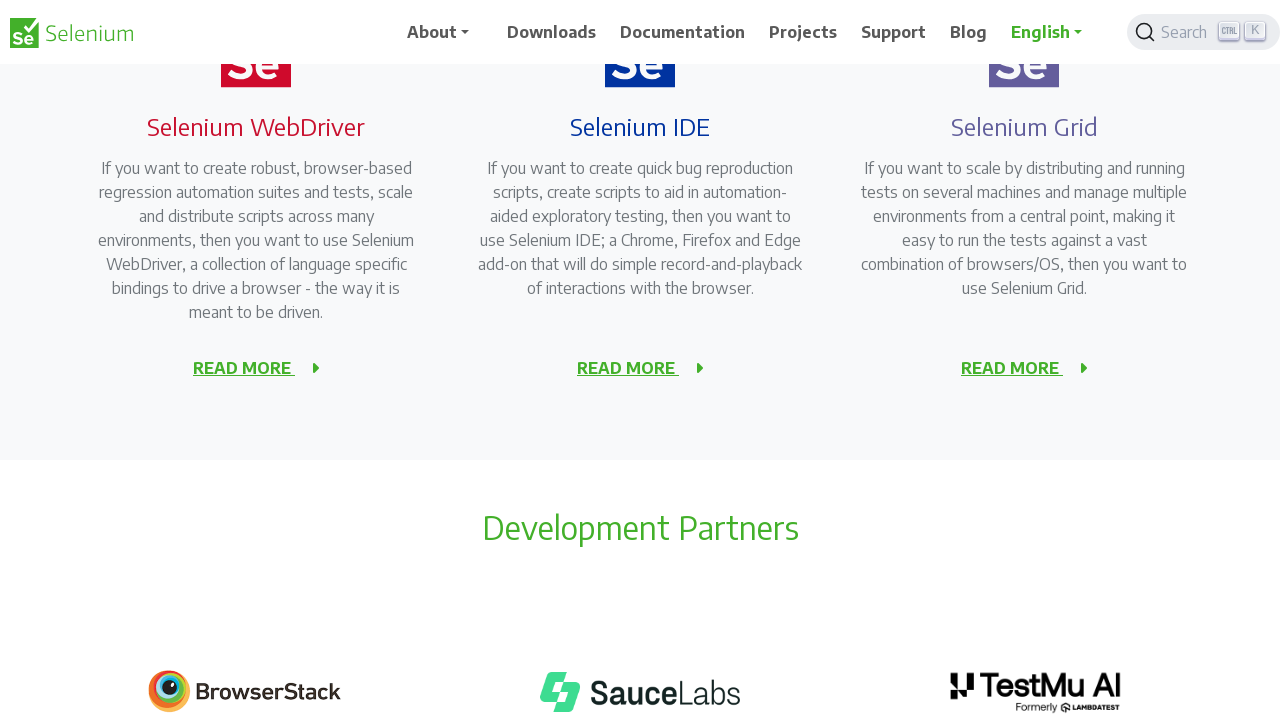

Scrolled back up 500 pixels to original position
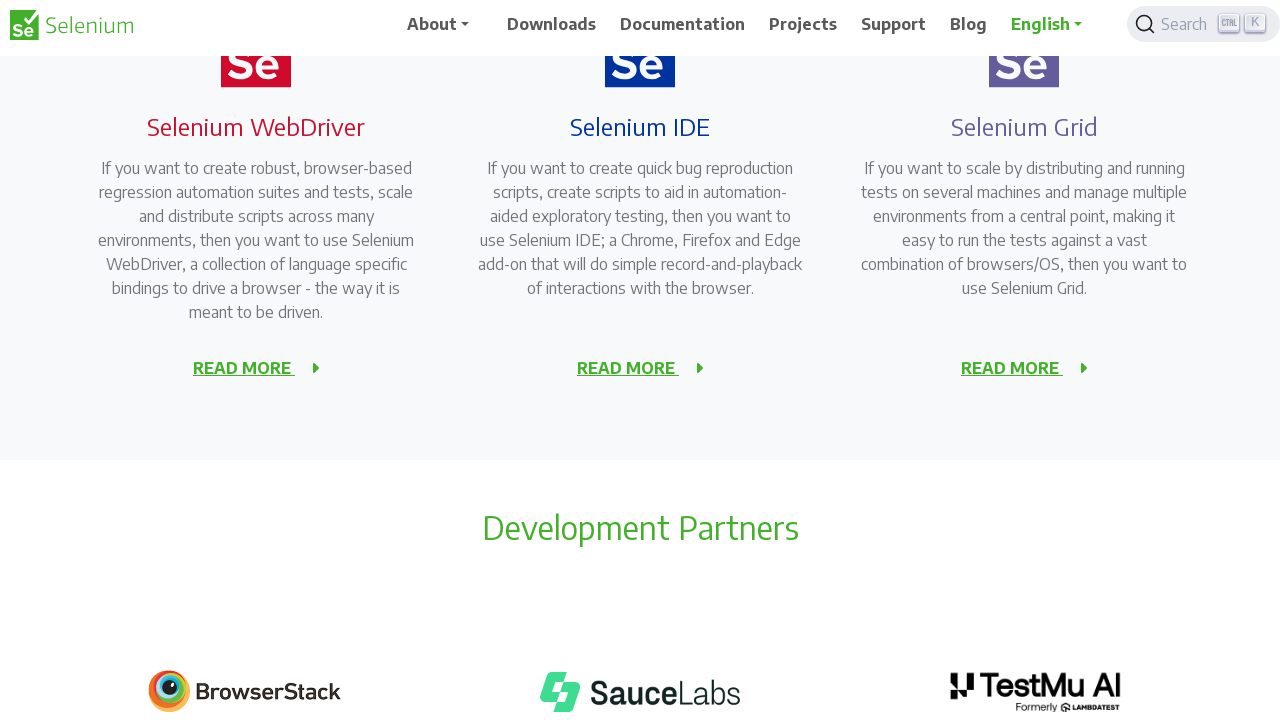

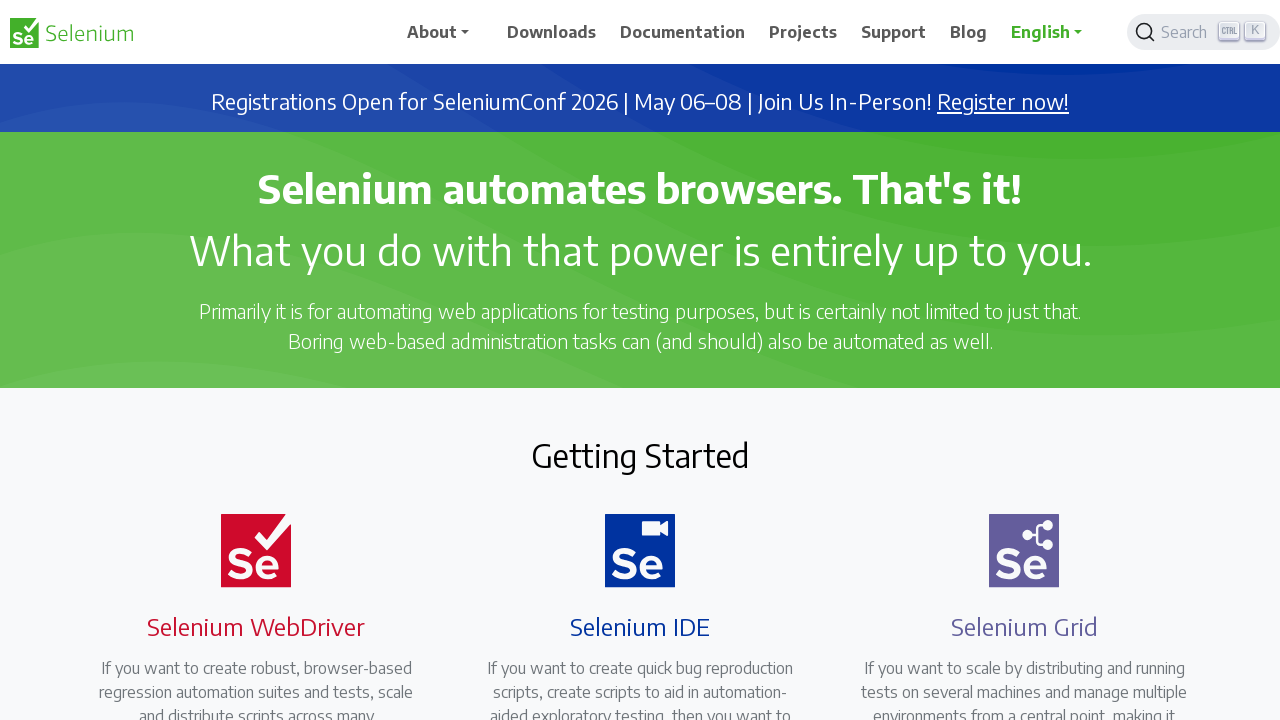